Tests JavaScript alert handling by triggering alerts and confirming/dismissing them in different sequences

Starting URL: https://javascript.info/alert-prompt-confirm

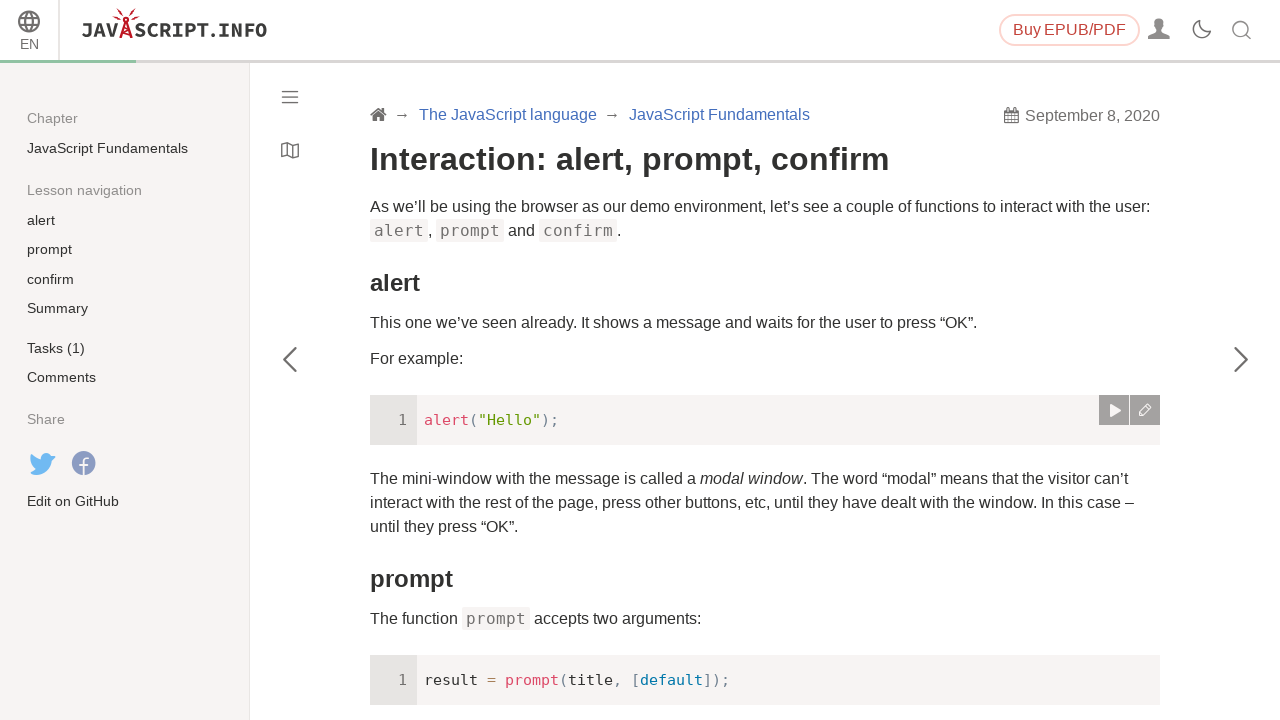

Clicked run button to trigger first alert sequence at (1114, 360) on (//a[@class='toolbar__button toolbar__button_run'])[5]
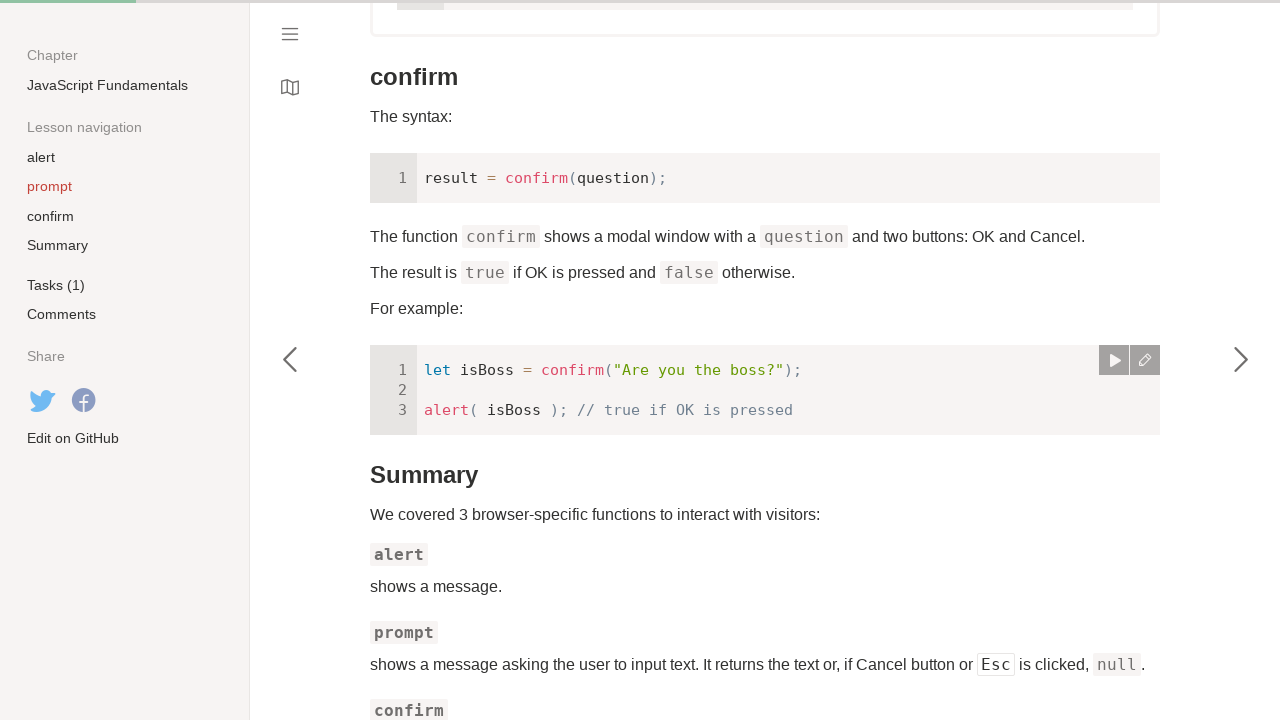

Set up dialog handler to accept first alert
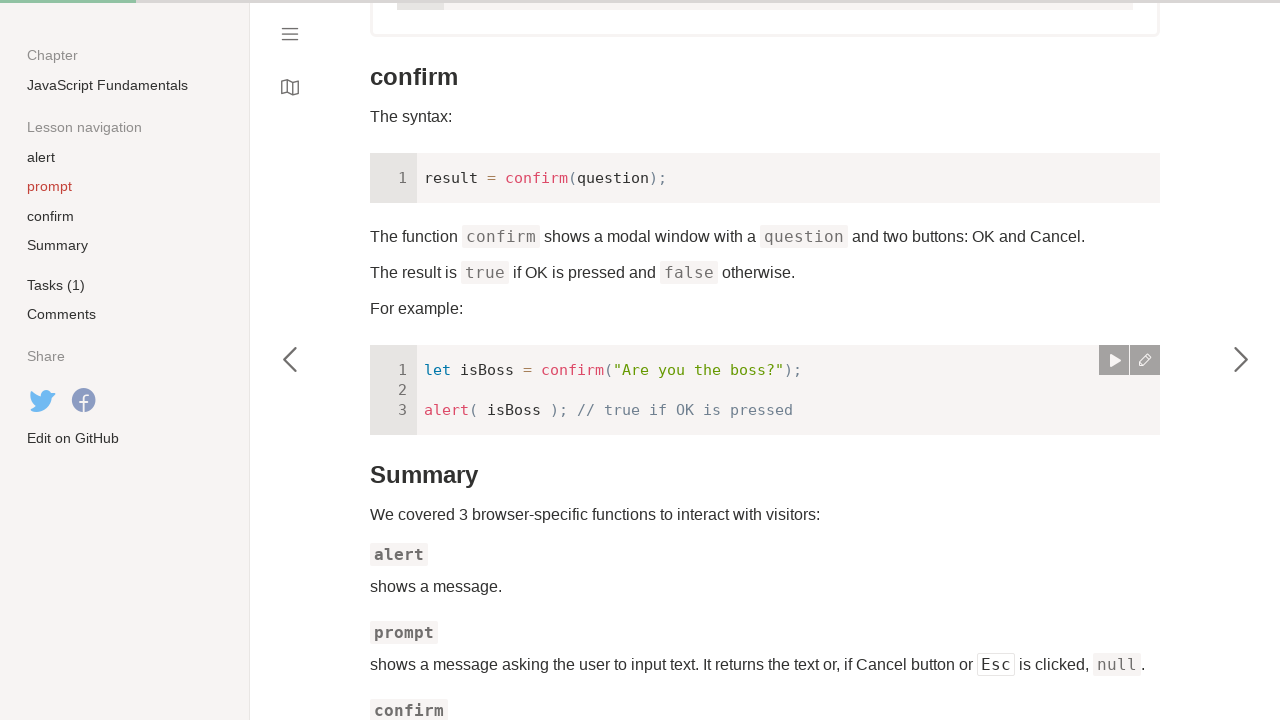

Waited for first alert to be processed
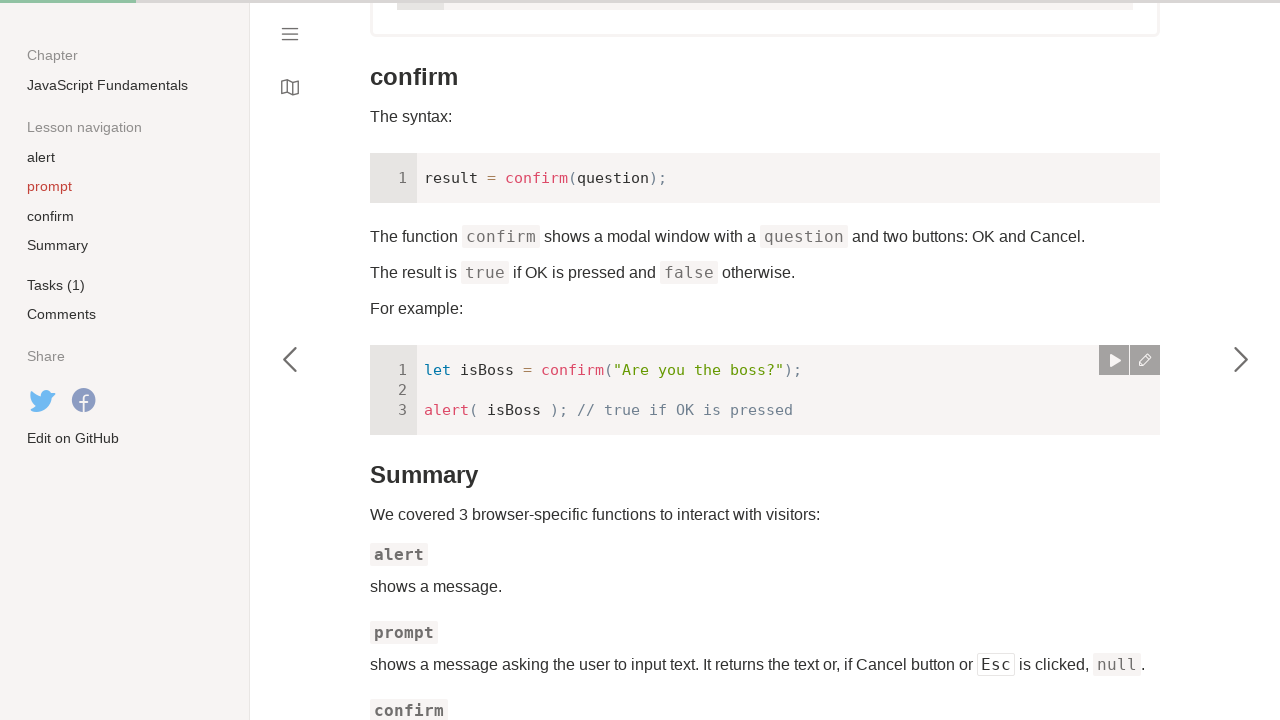

Waited for second alert to appear
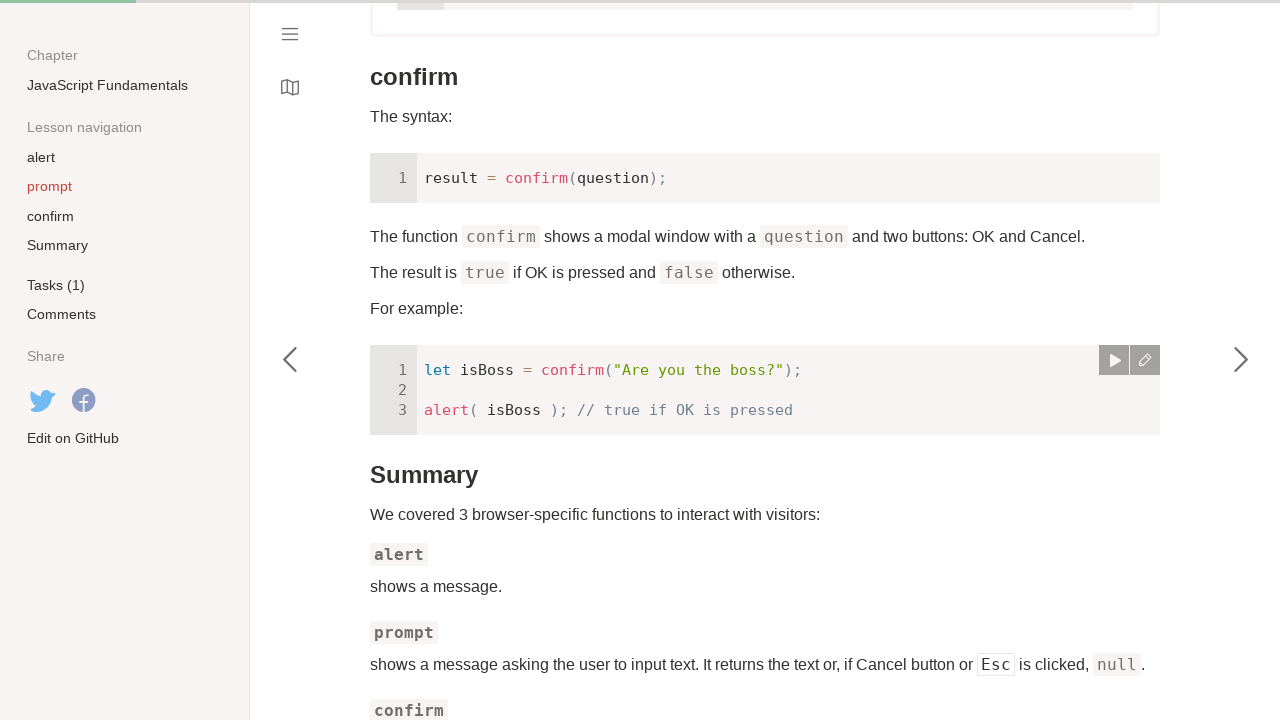

Clicked run button again to trigger second alert sequence at (1114, 360) on (//a[@class='toolbar__button toolbar__button_run'])[5]
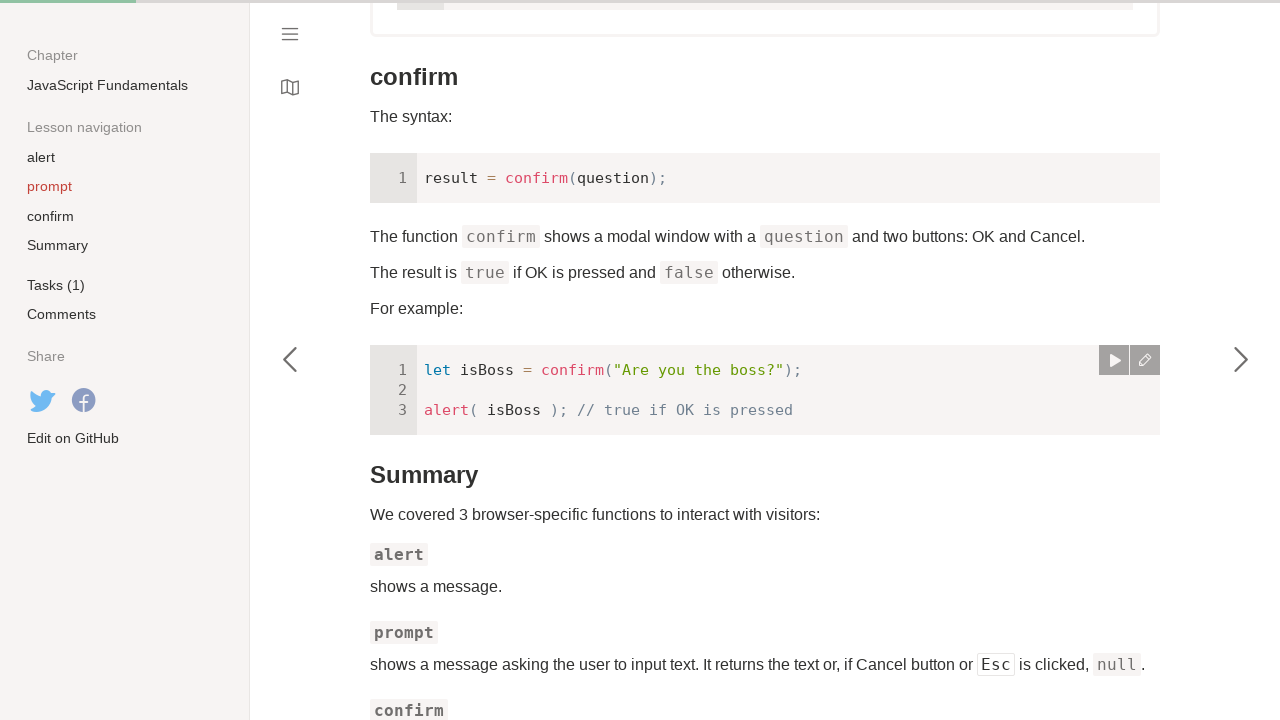

Set up dialog handler to dismiss alert
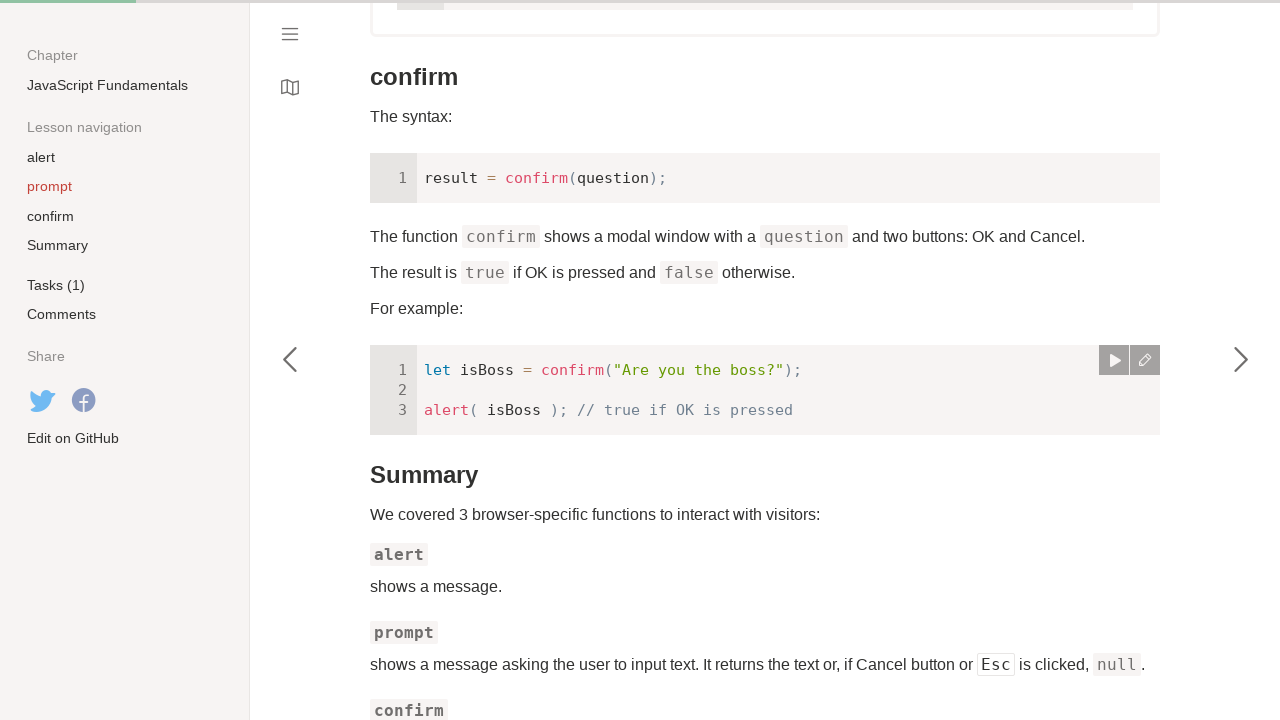

Waited for alert to be dismissed
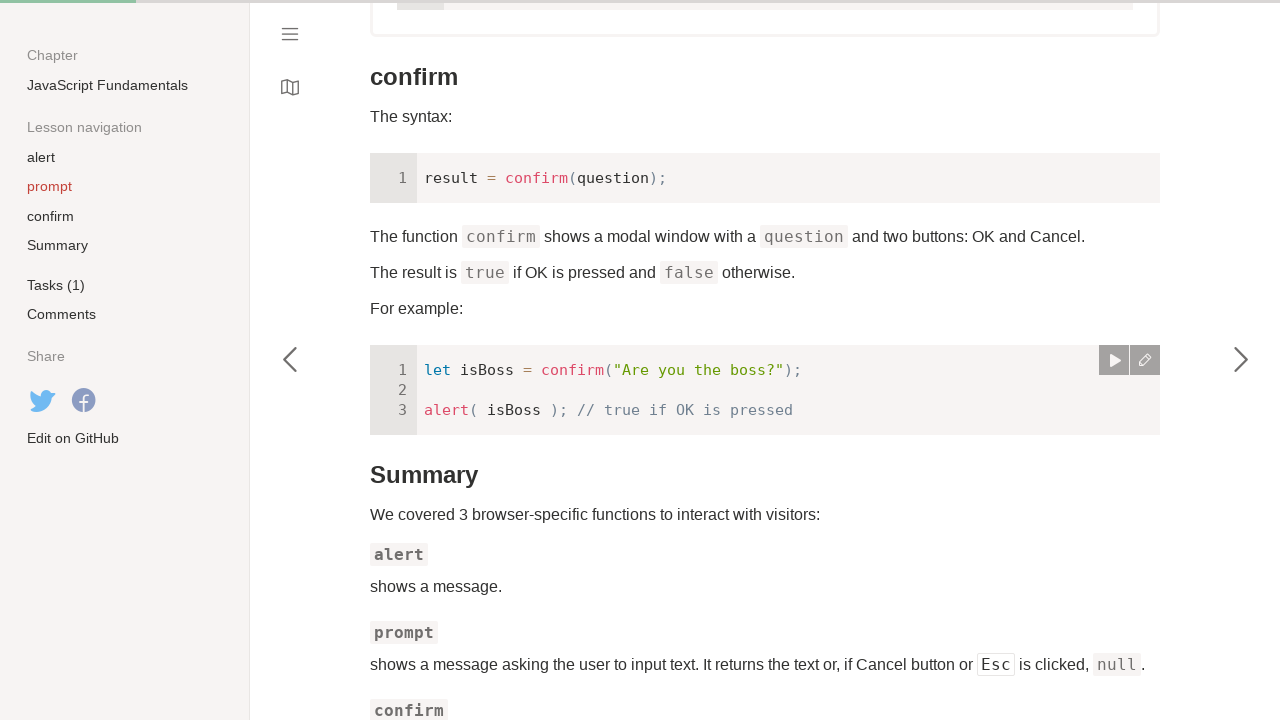

Set up dialog handler to accept follow-up alert
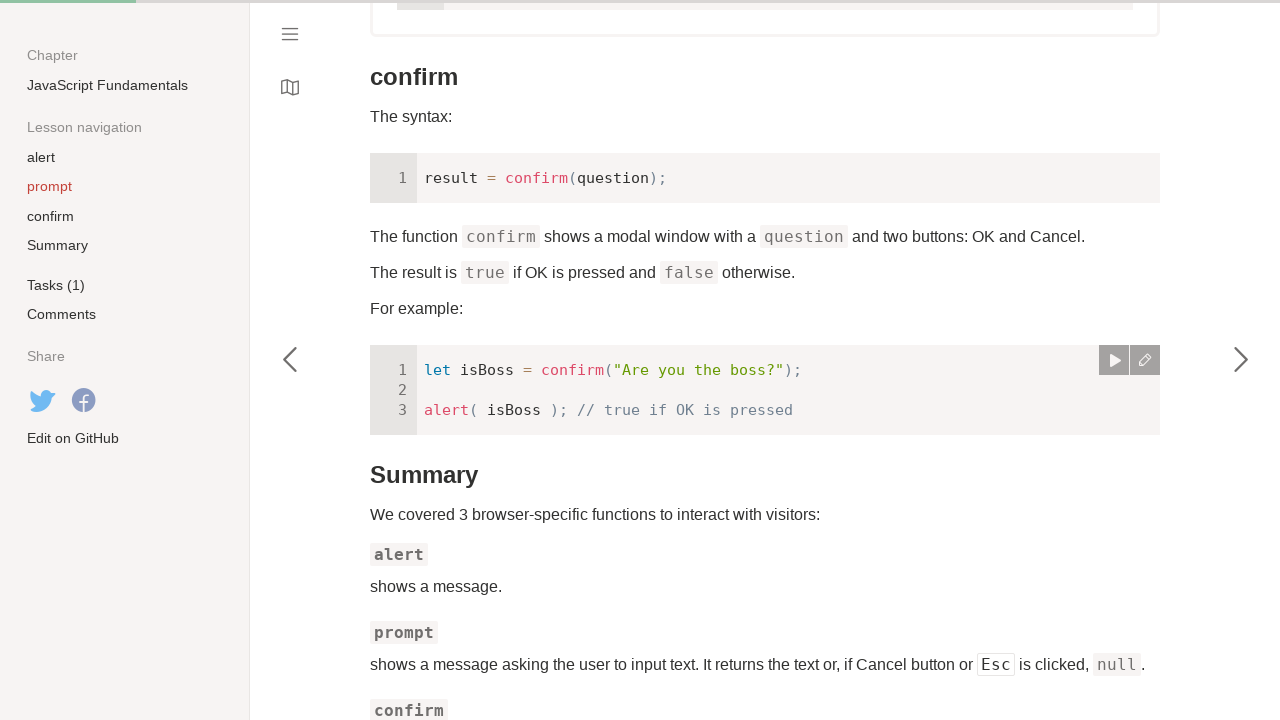

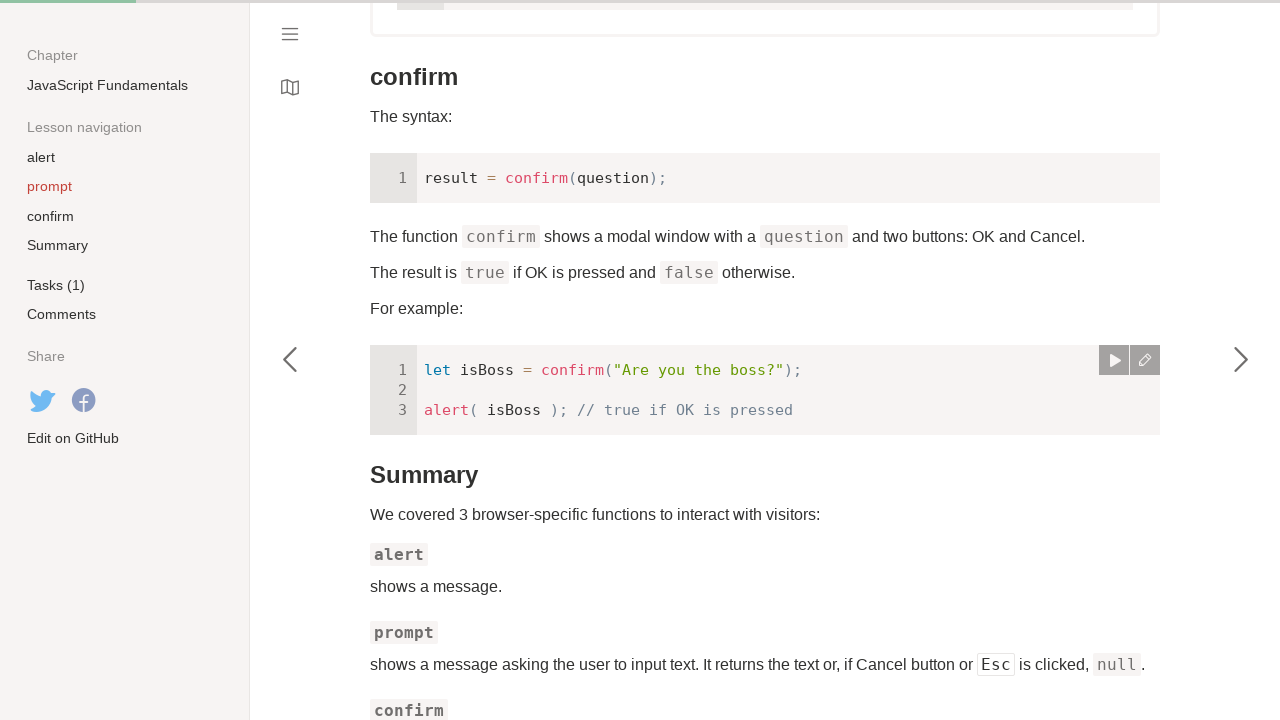